Tests adding specific grocery items (Broccoli, Tomato, Pumpkin, Mango, Pomegranate, Almonds, Cashews) to the shopping cart on a practice e-commerce site by iterating through available products and clicking the add-to-cart button for matching items.

Starting URL: https://rahulshettyacademy.com/seleniumPractise/

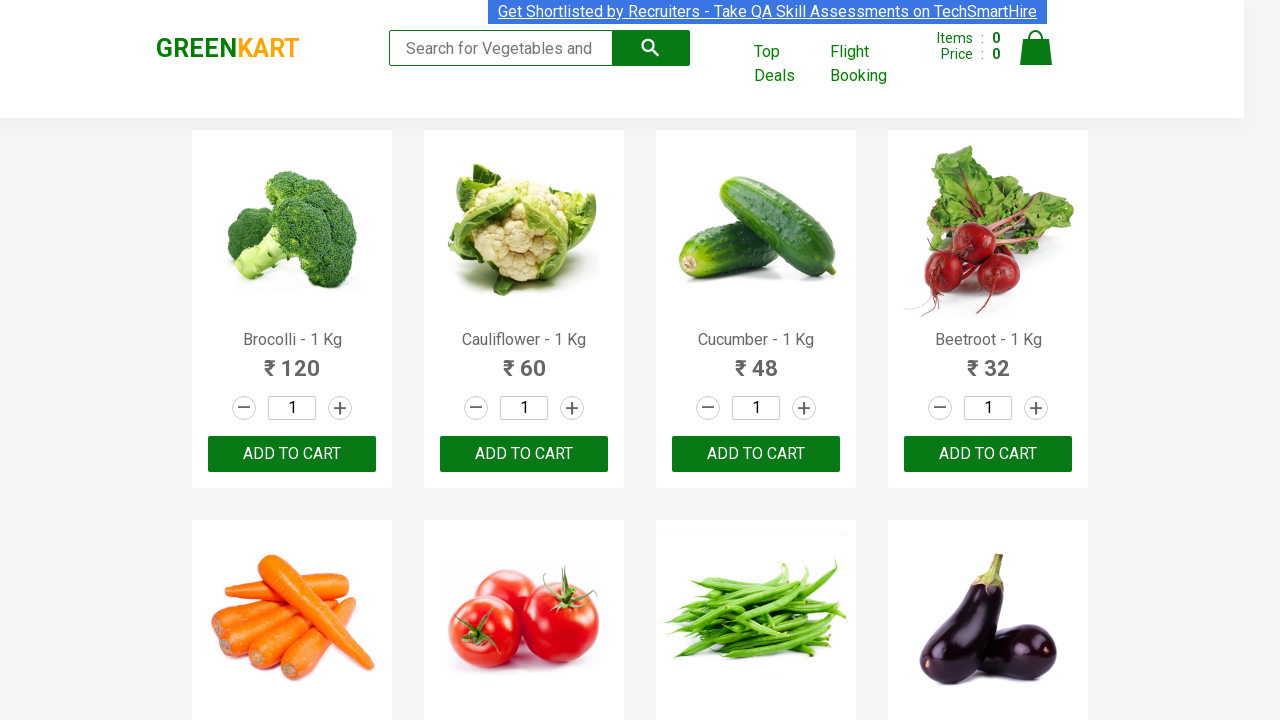

Waited for product names to load on the page
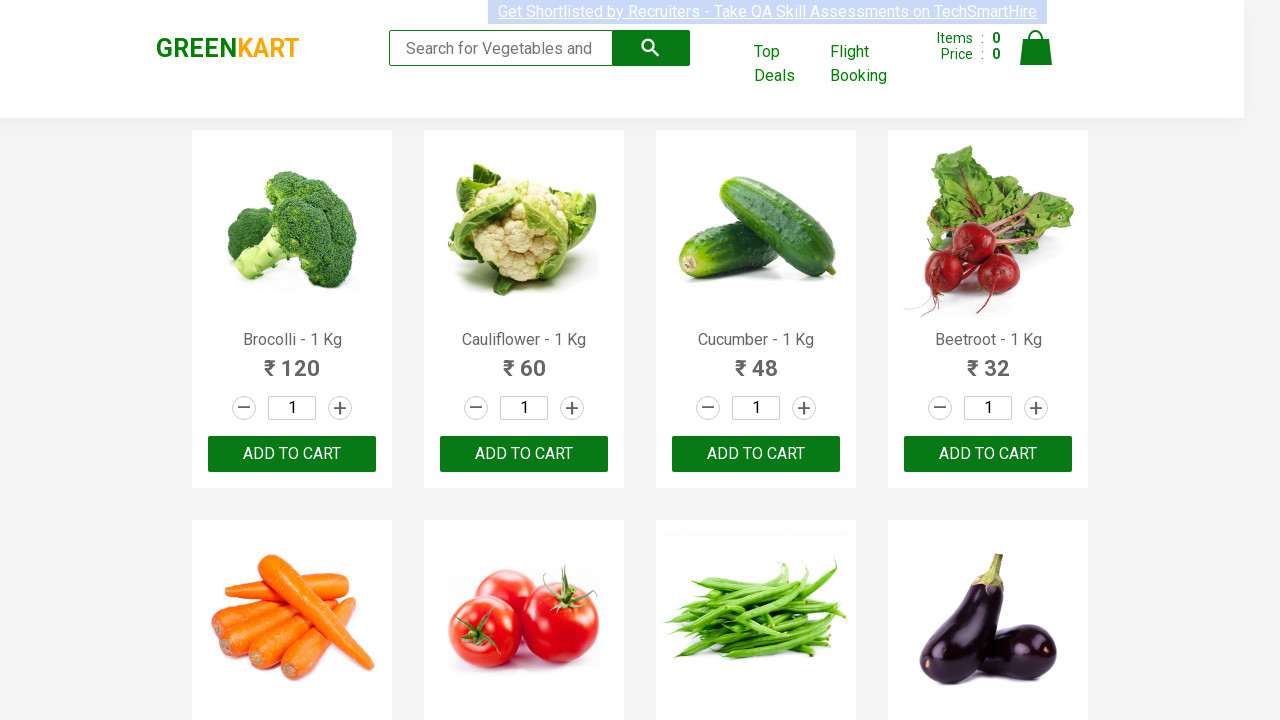

Retrieved all product name elements from the page
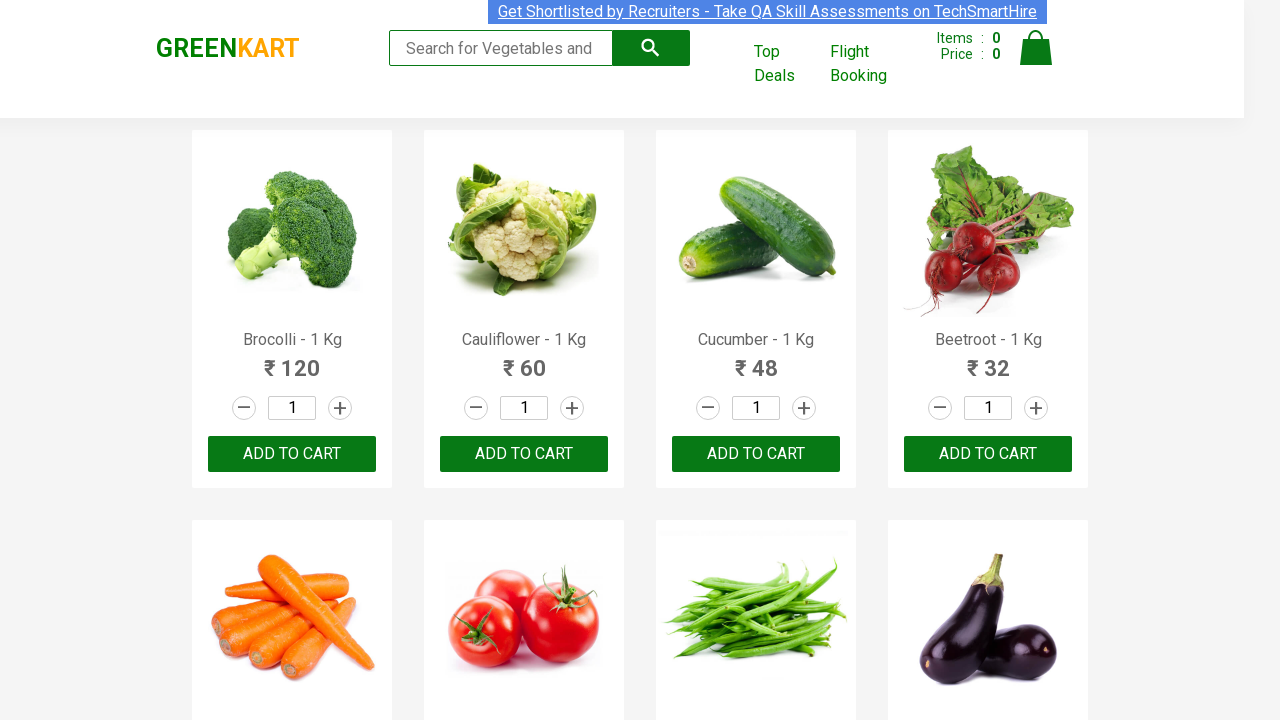

Clicked add-to-cart button for Brocolli at (292, 454) on div.product-action button >> nth=0
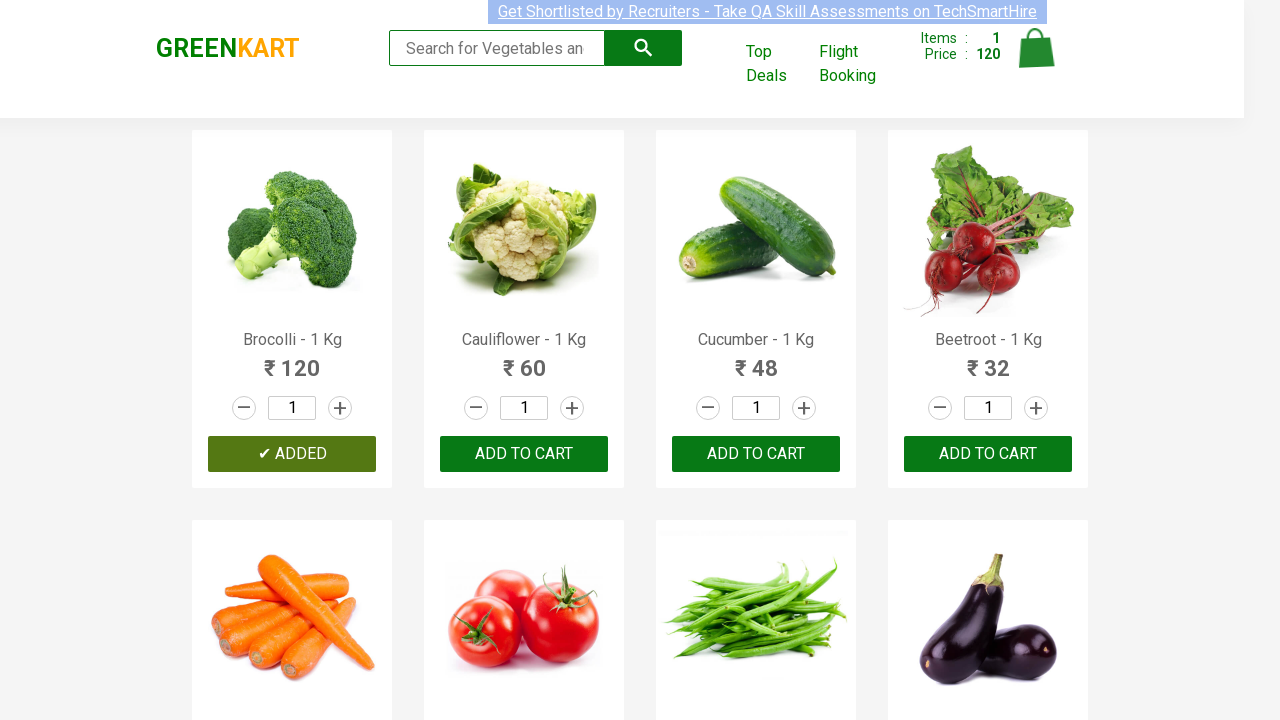

Clicked add-to-cart button for Tomato at (524, 360) on div.product-action button >> nth=5
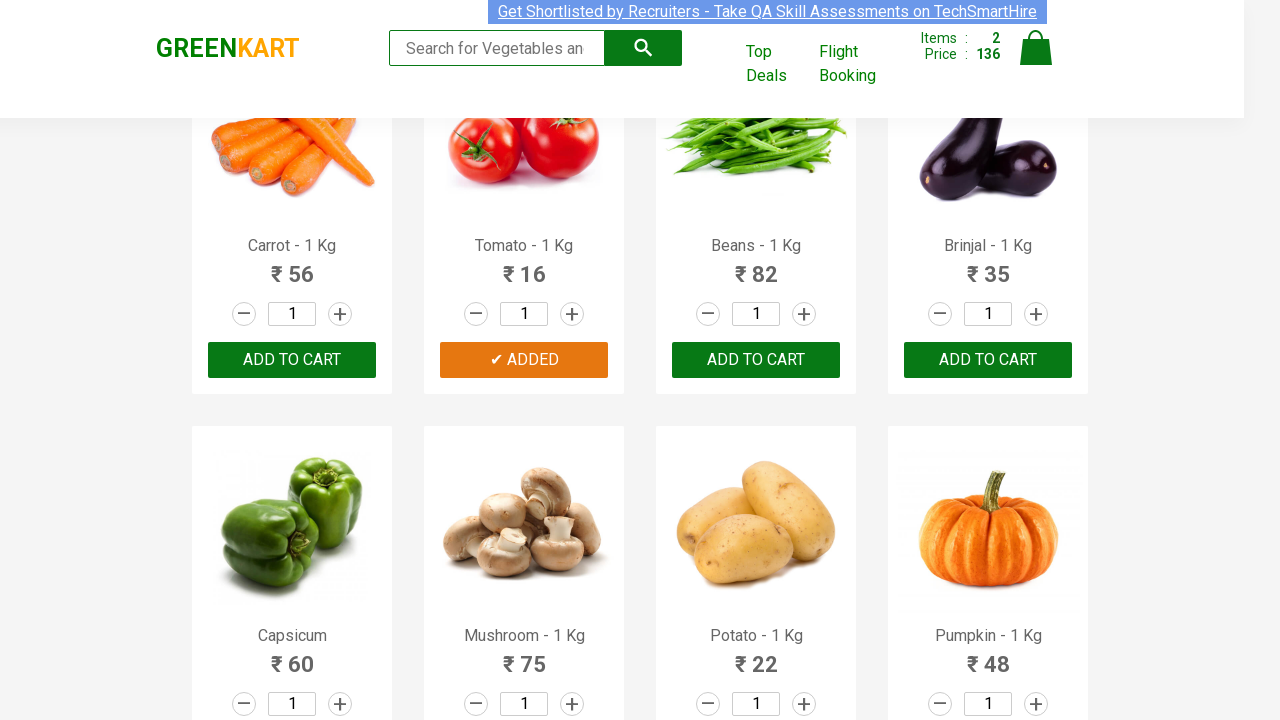

Clicked add-to-cart button for Pumpkin at (988, 360) on div.product-action button >> nth=11
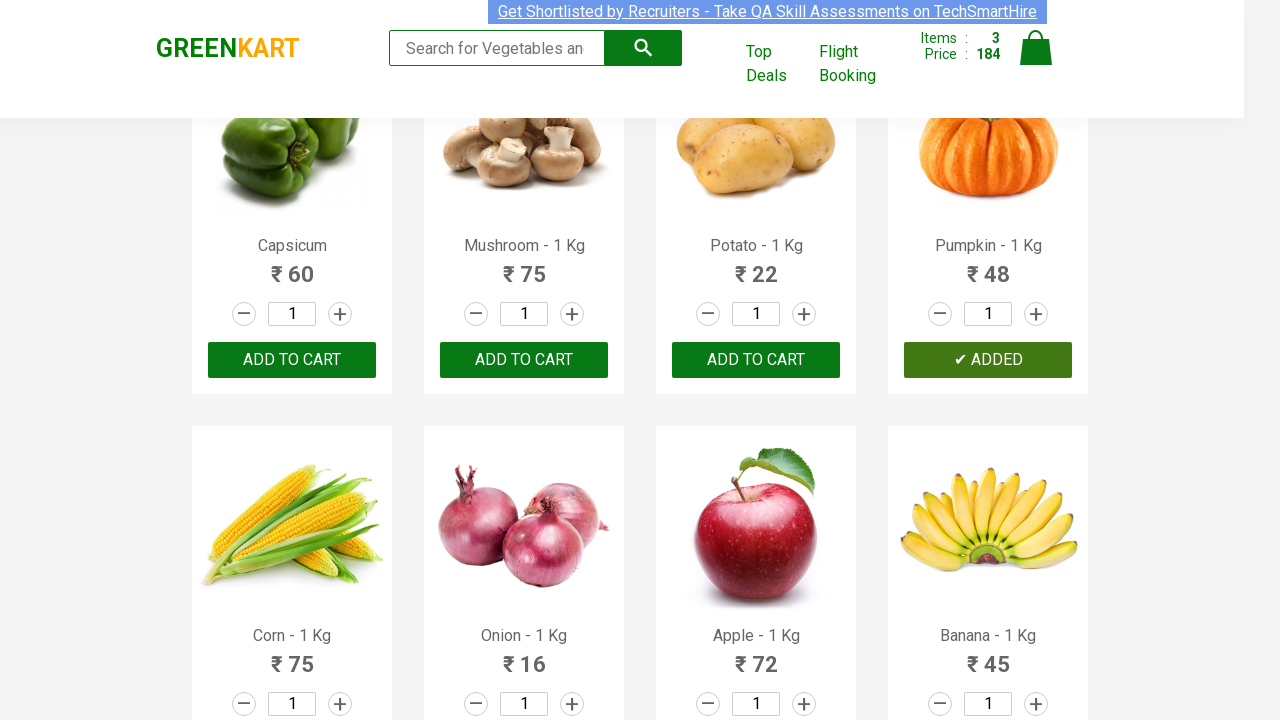

Clicked add-to-cart button for Mango at (524, 360) on div.product-action button >> nth=17
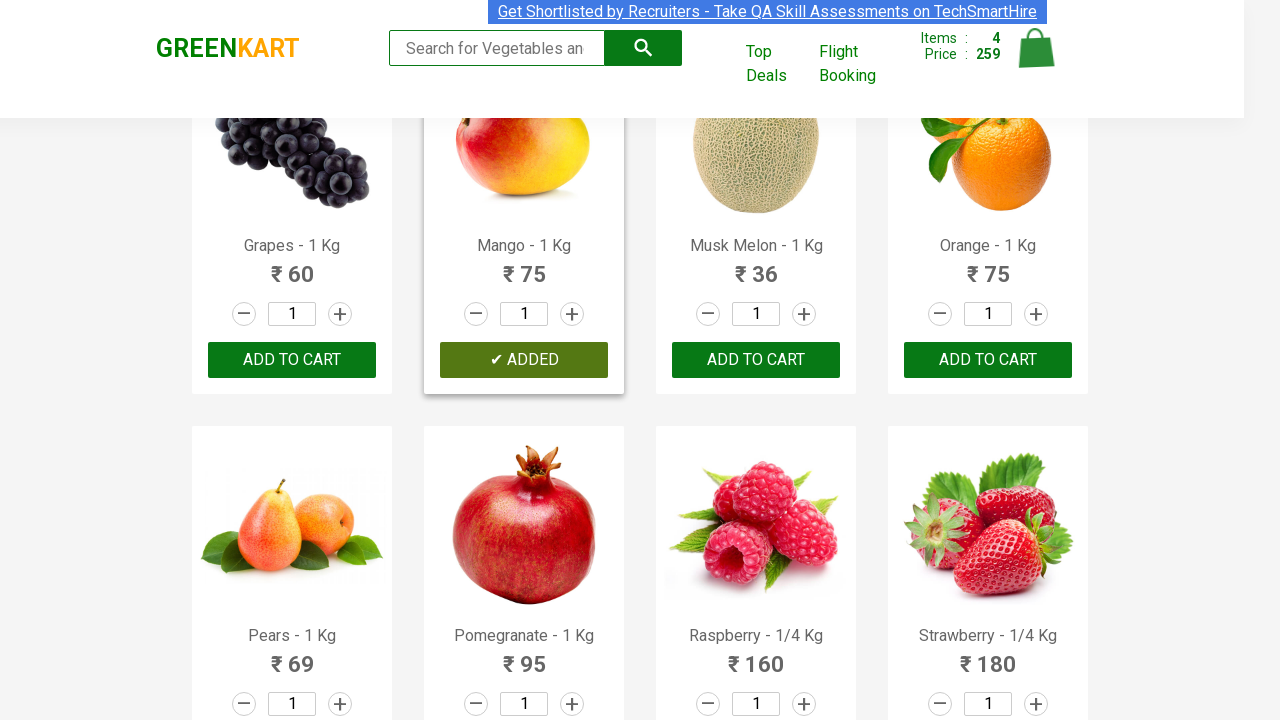

Clicked add-to-cart button for Pomegranate at (524, 360) on div.product-action button >> nth=21
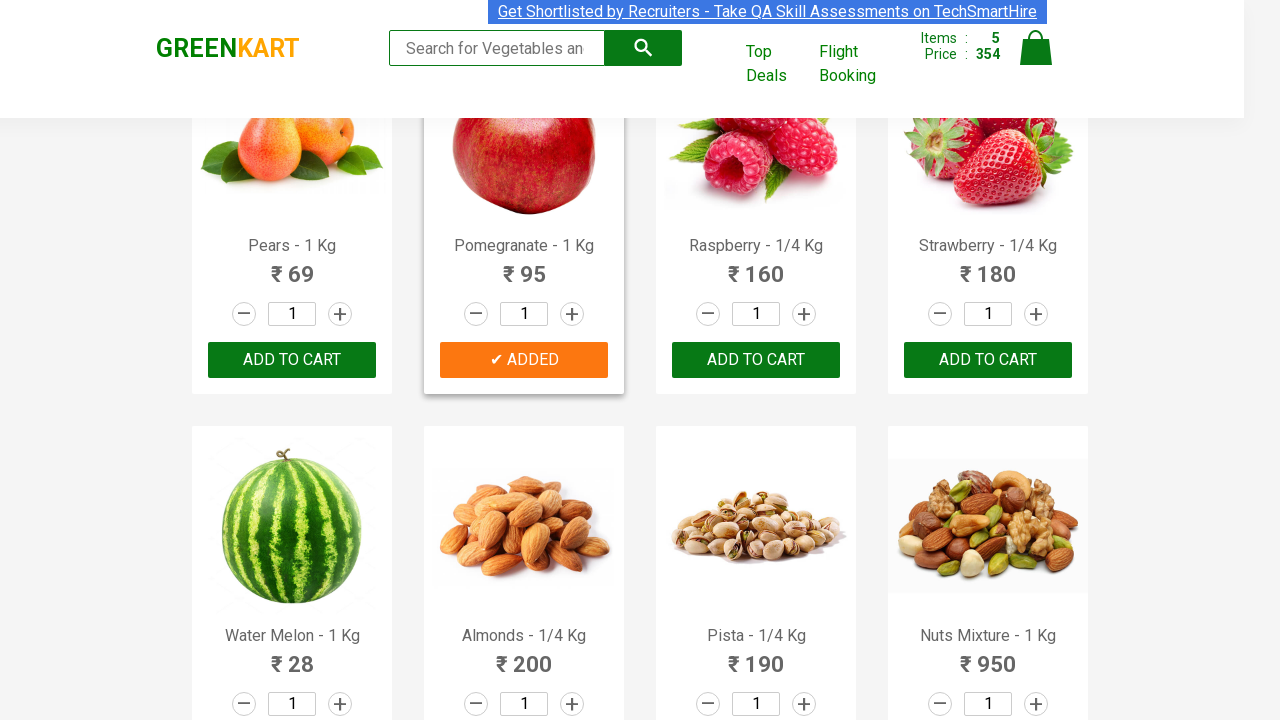

Clicked add-to-cart button for Almonds at (524, 360) on div.product-action button >> nth=25
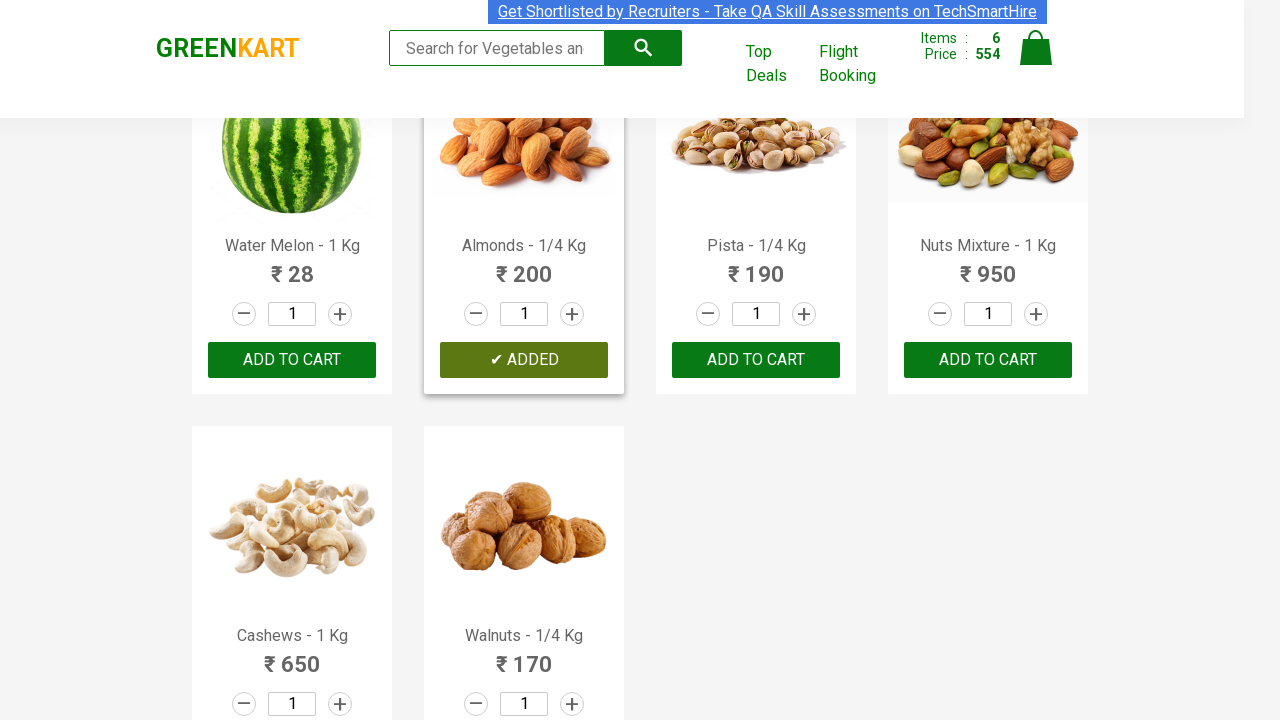

Clicked add-to-cart button for Cashews at (292, 569) on div.product-action button >> nth=28
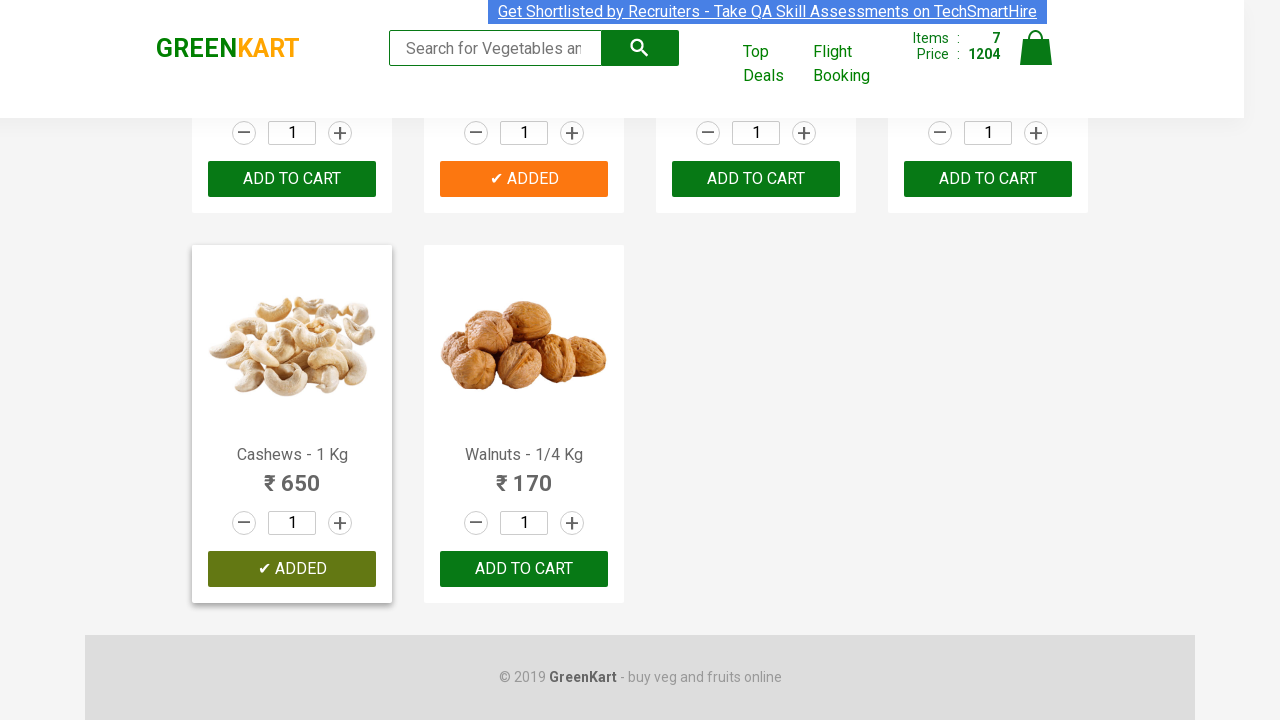

Successfully added all 7 required items to cart
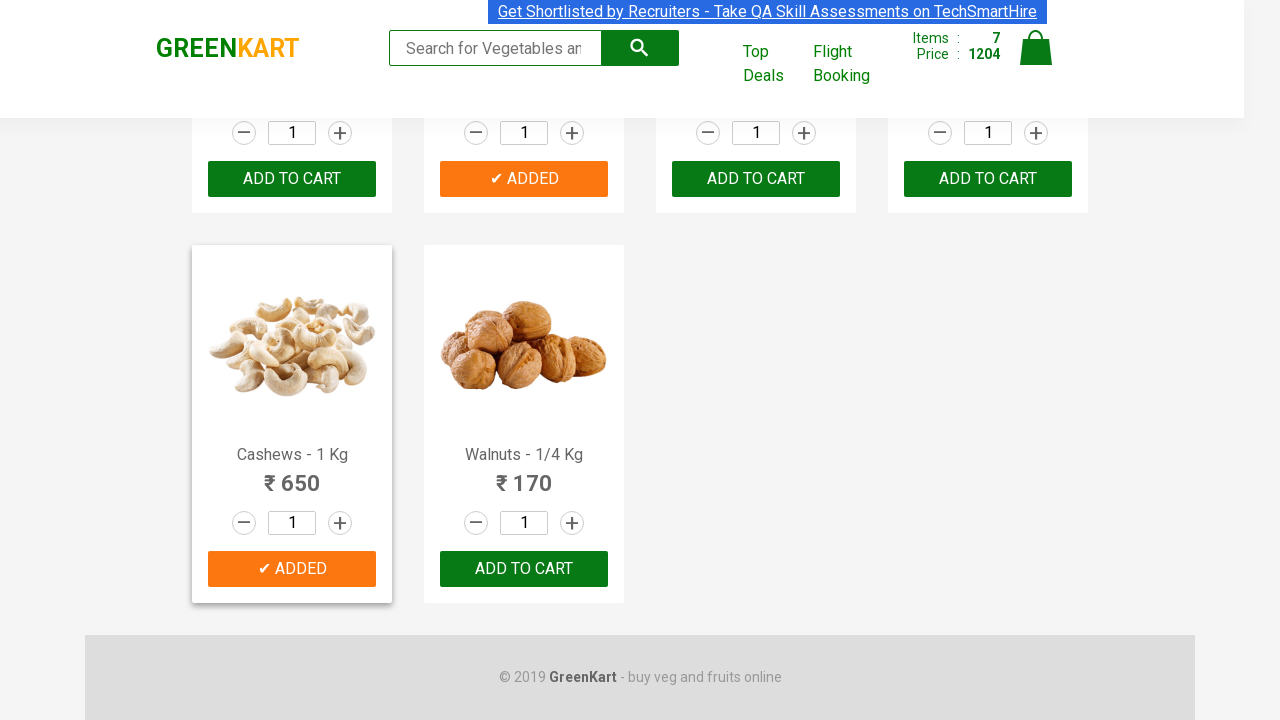

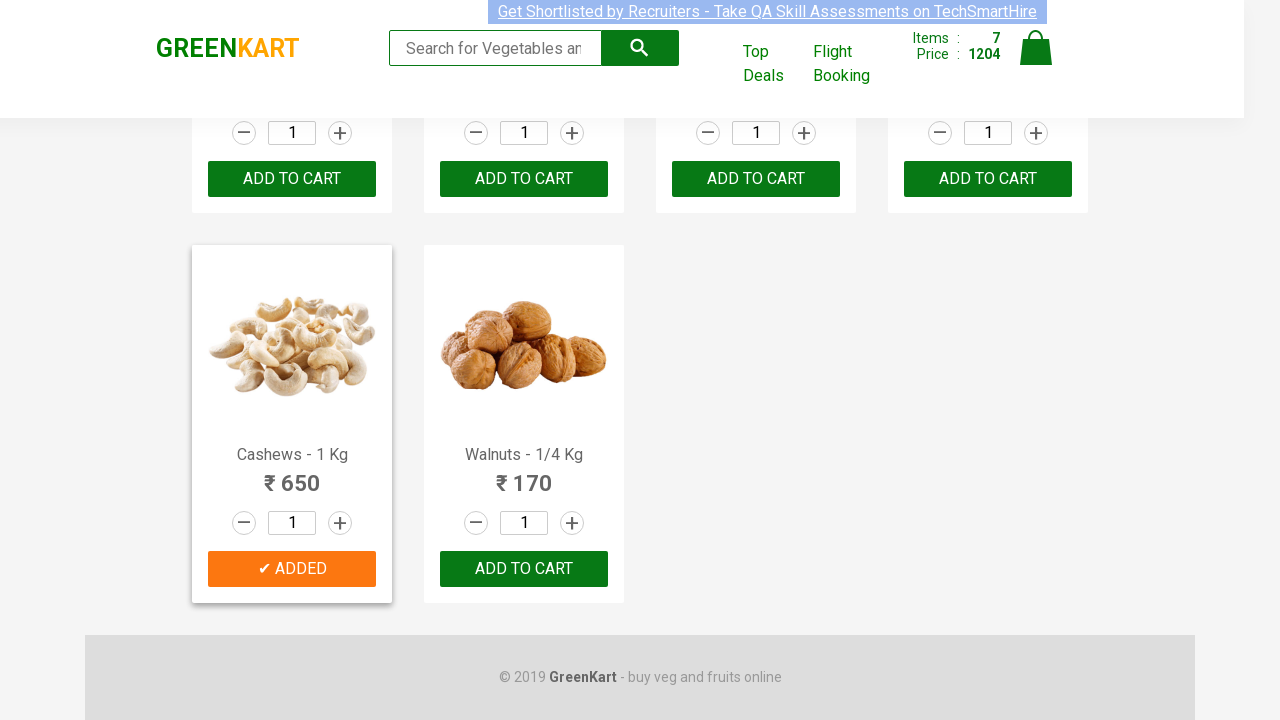